Tests different mouse interaction types on a buttons demo page including simple click, right click, and double click actions

Starting URL: https://speedwaytech.co.in/testing-02/buttons/

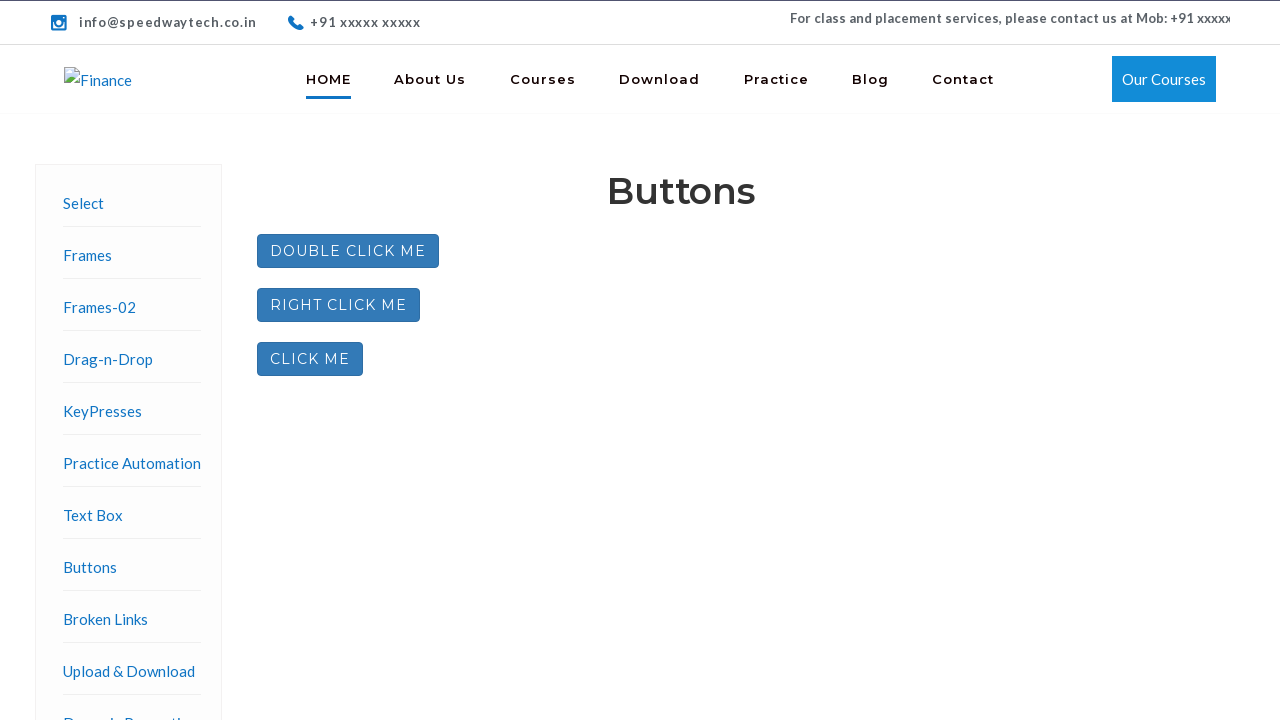

Performed simple click on button element at (310, 359) on #pD03d
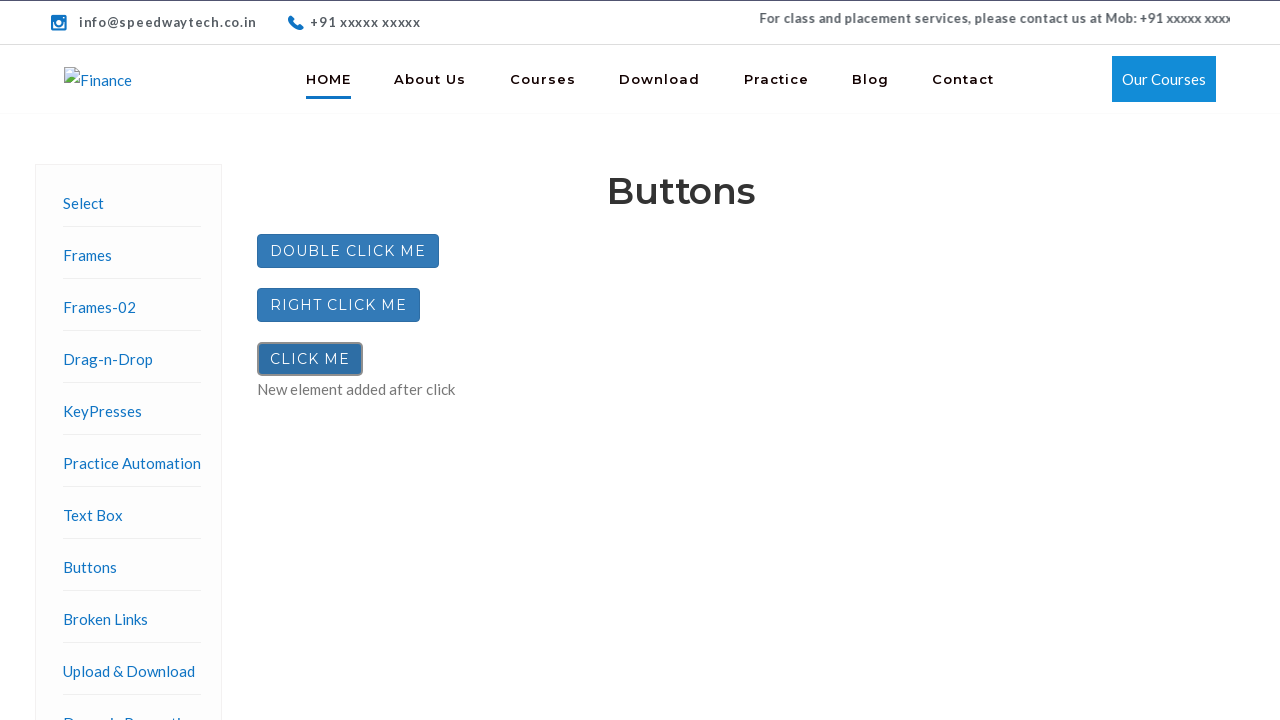

Waited 3 seconds between mouse actions
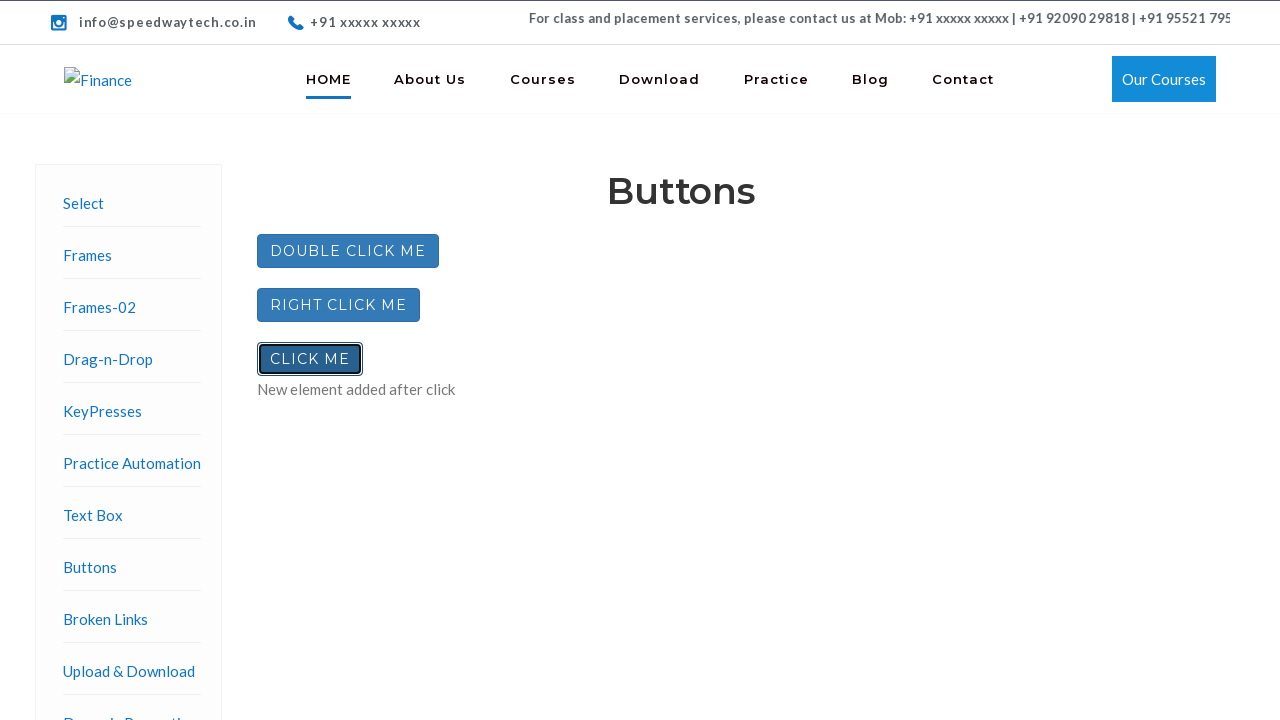

Performed right click (context click) on button element at (338, 305) on #rightClickBtn
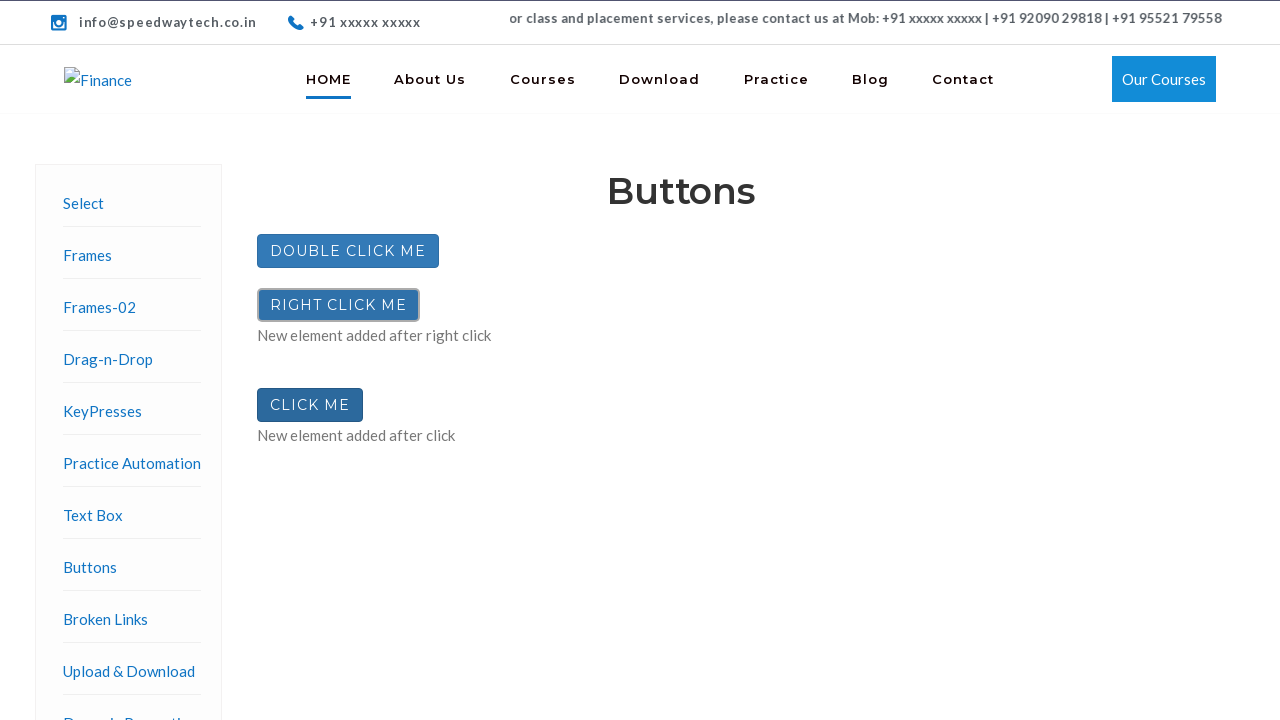

Performed double click on button element at (348, 251) on #doubleClickBtn
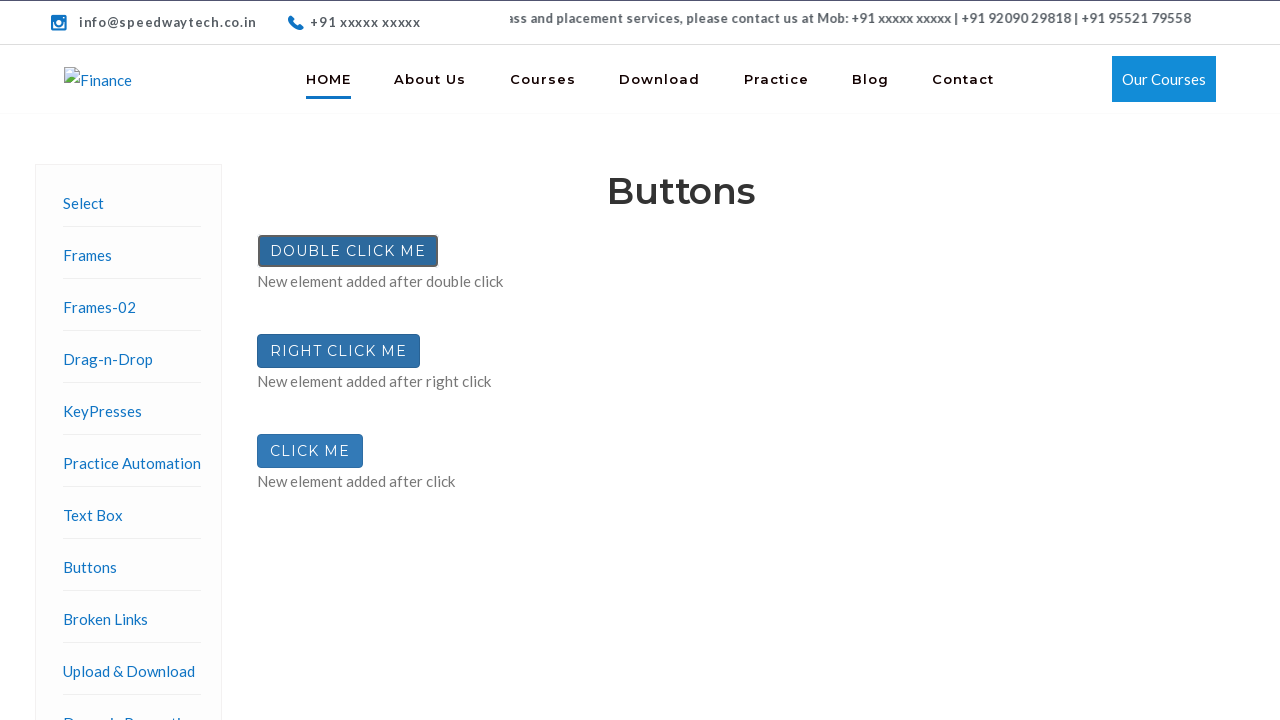

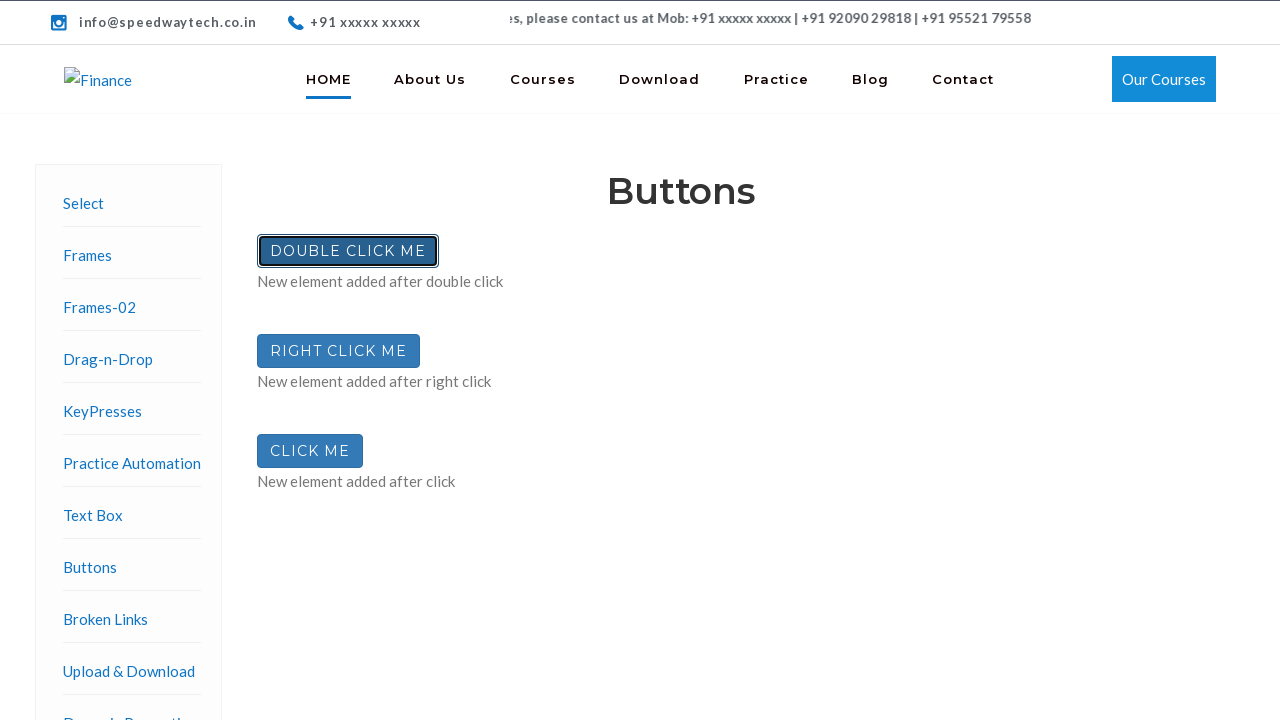